Navigates to W3Schools website and clicks on the first "Try it Yourself" button to access an interactive example

Starting URL: https://www.w3schools.com/

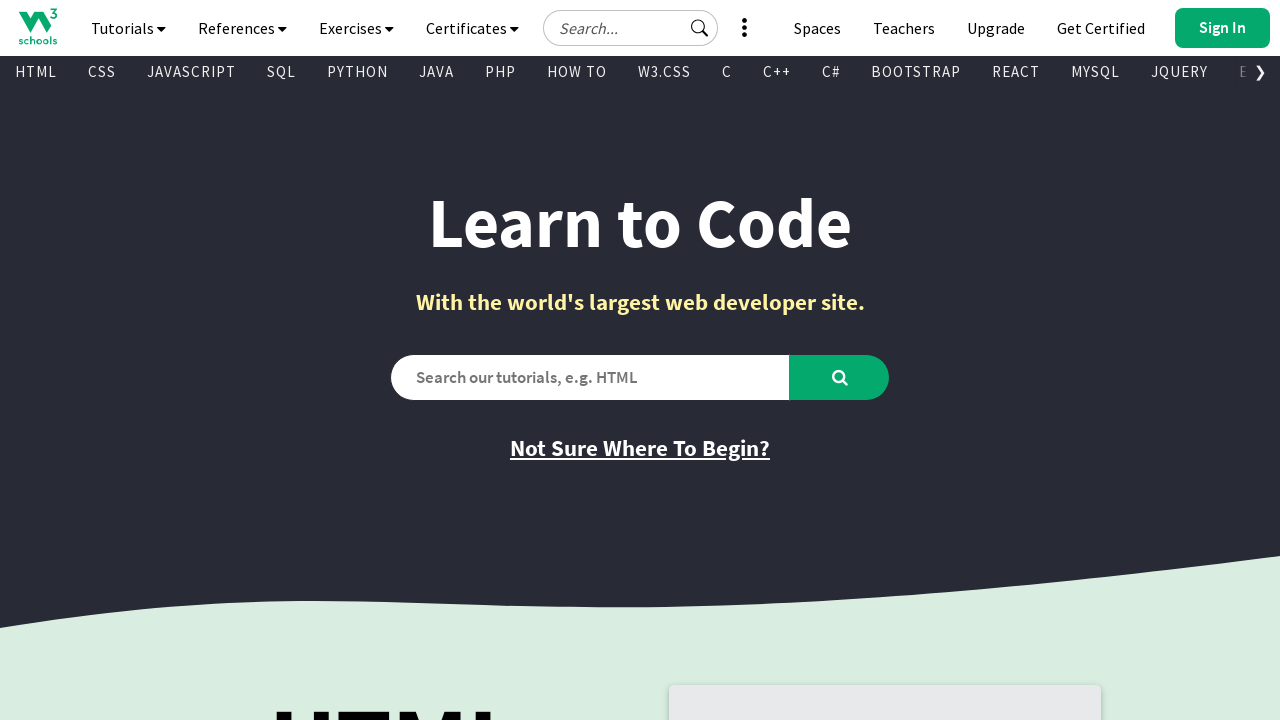

Navigated to W3Schools website
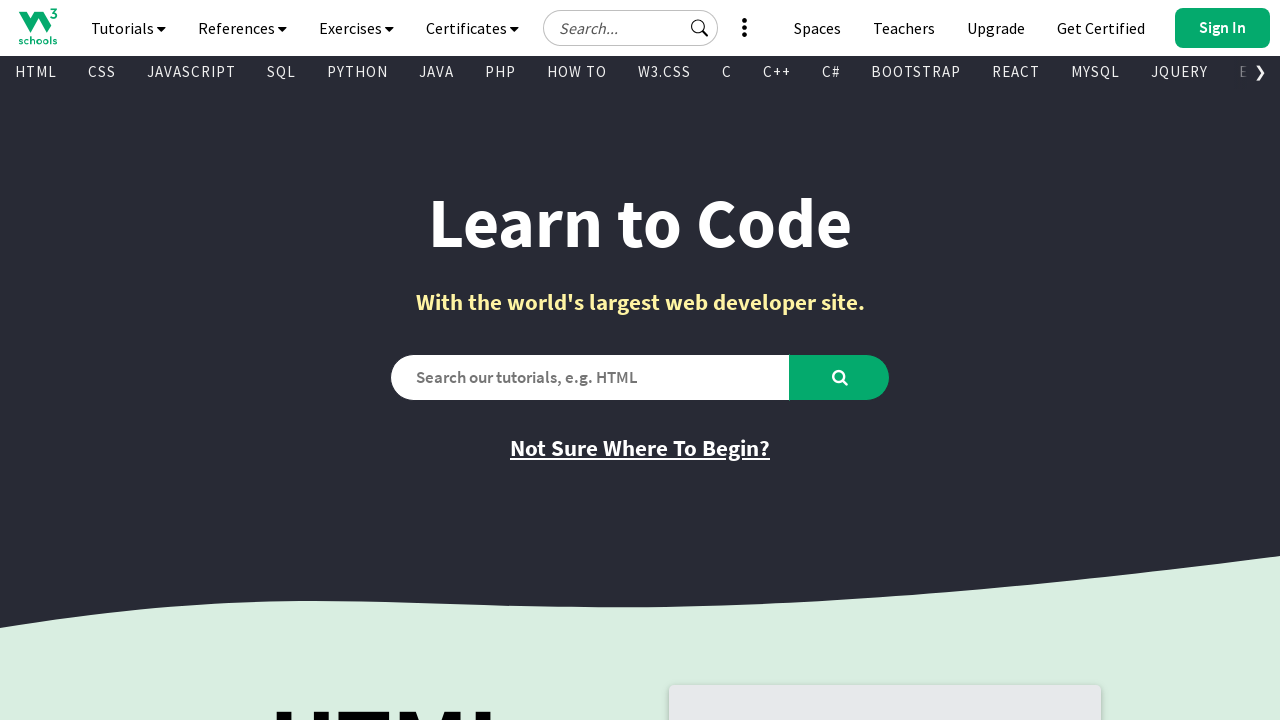

Clicked on the first 'Try it Yourself' button to access interactive example at (785, 360) on xpath=(//*[contains(text(),'Try it Yourself')])[1]
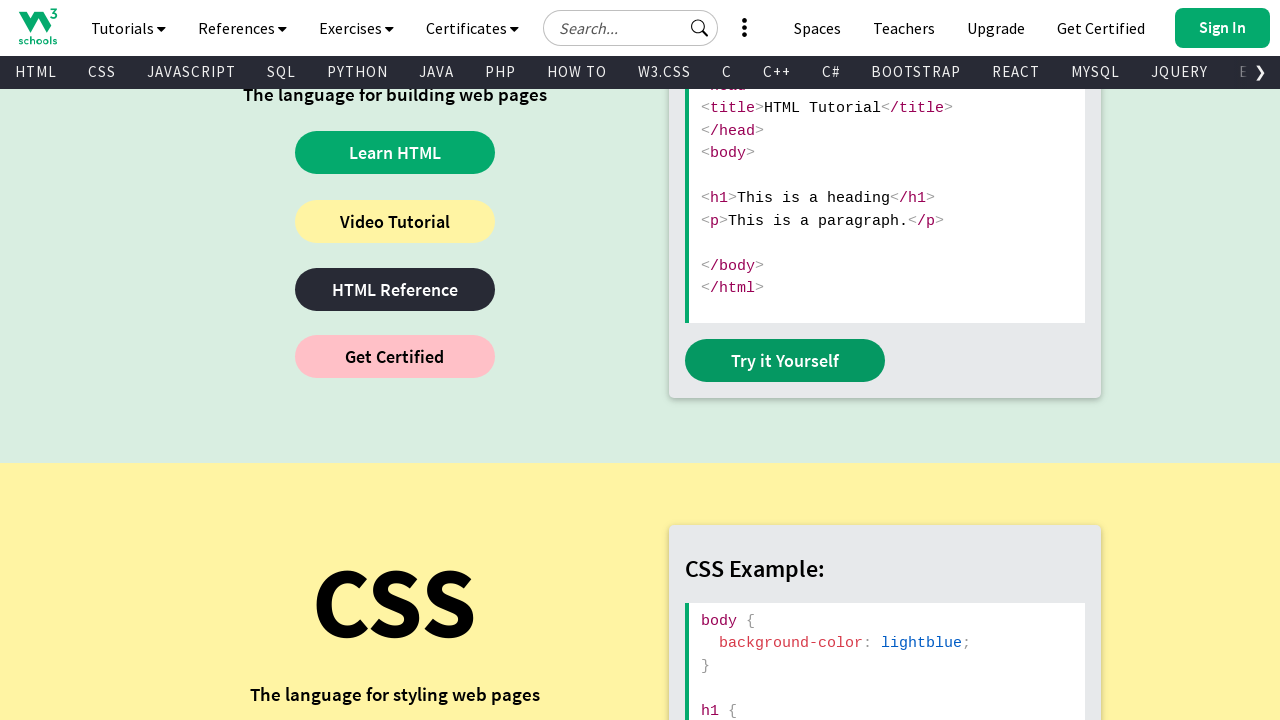

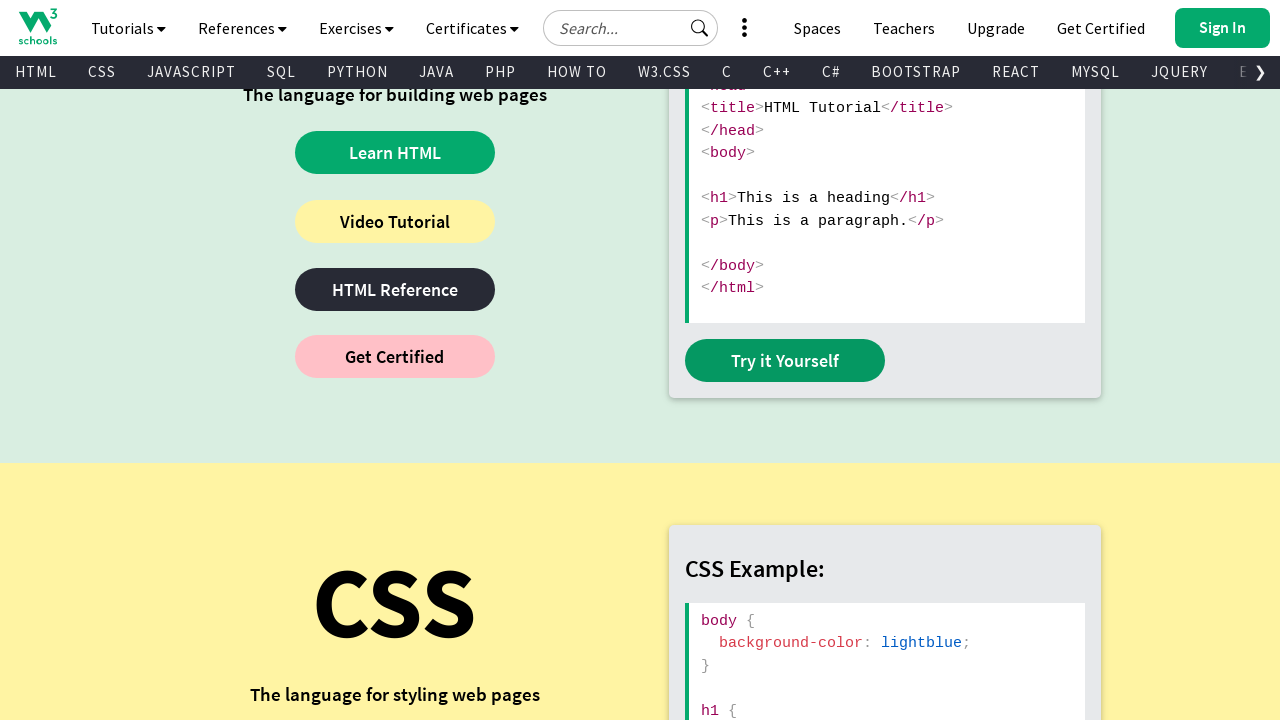